Tests Material UI Select component by clicking through different dropdown options (Ten, Twenty, Thirty) to verify selection functionality

Starting URL: https://mui.com/material-ui/react-select/

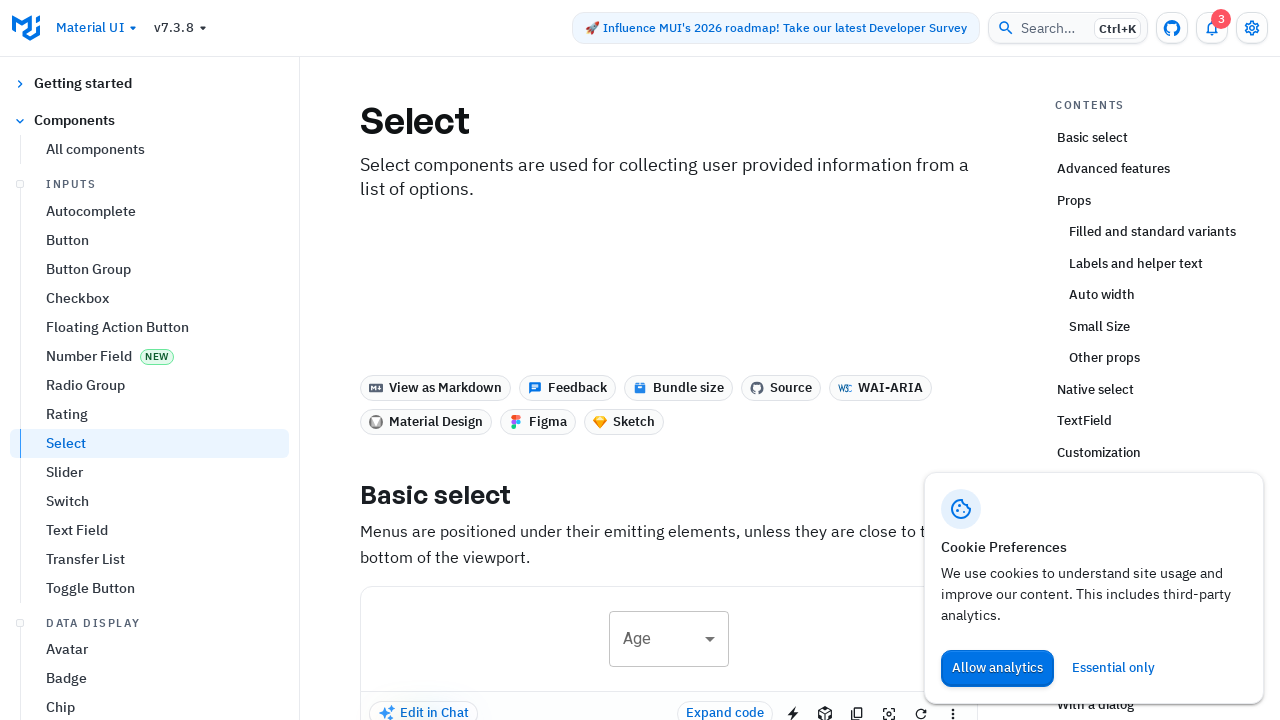

Clicked on the simple select dropdown at (669, 639) on #demo-simple-select
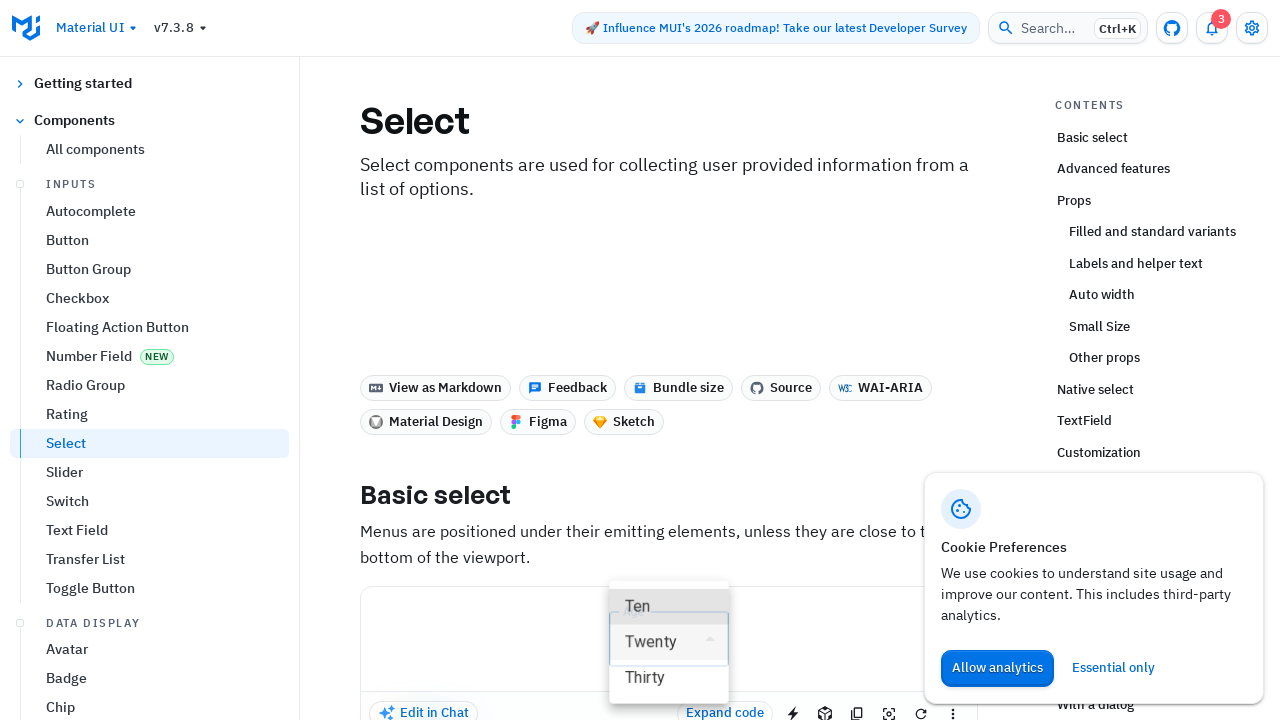

Selected 'Ten' option from dropdown at (669, 606) on internal:role=option[name="Ten"i]
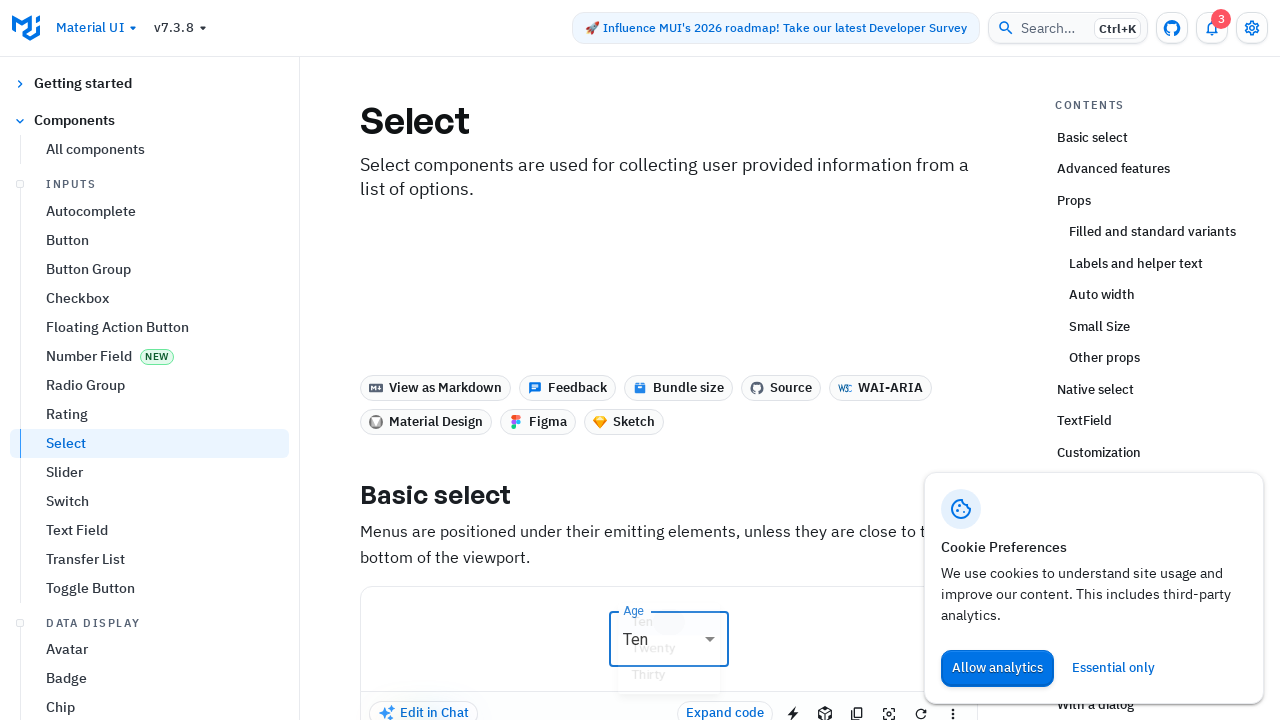

Clicked on the select dropdown again (now showing 'Ten') at (669, 639) on internal:label="Ten"s
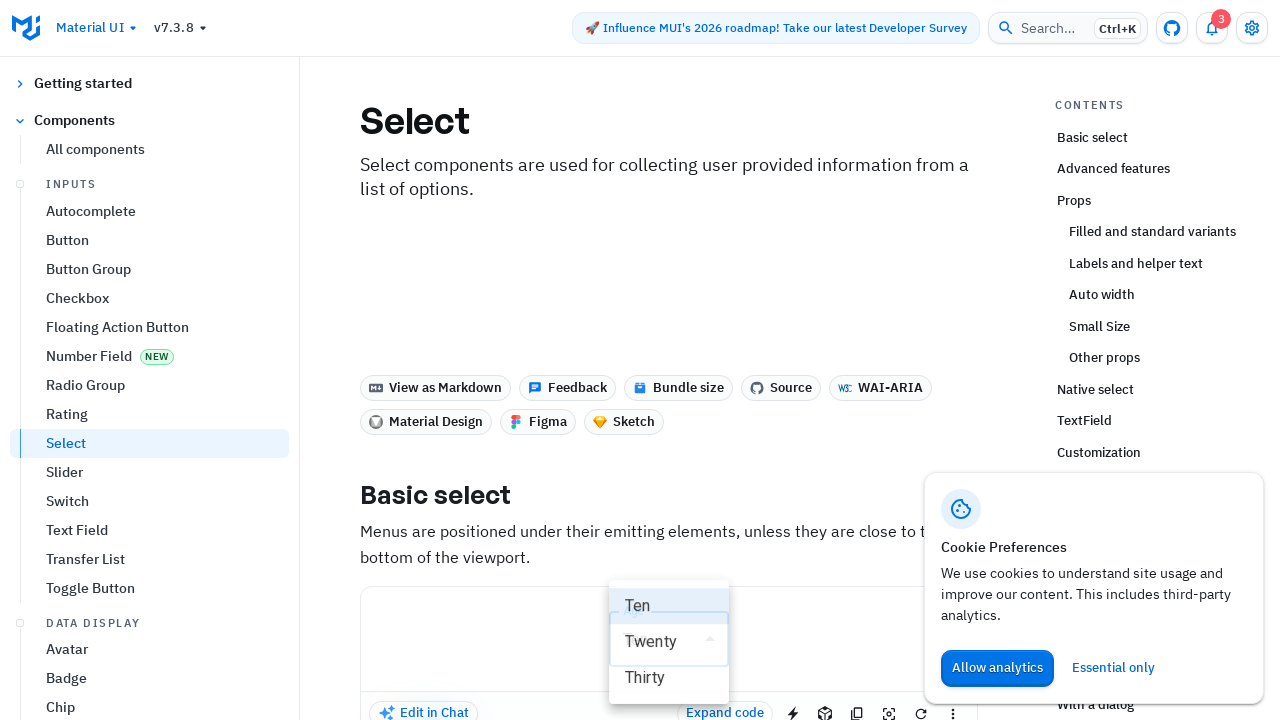

Selected 'Twenty' option from dropdown at (669, 642) on internal:role=option[name="Twenty"i]
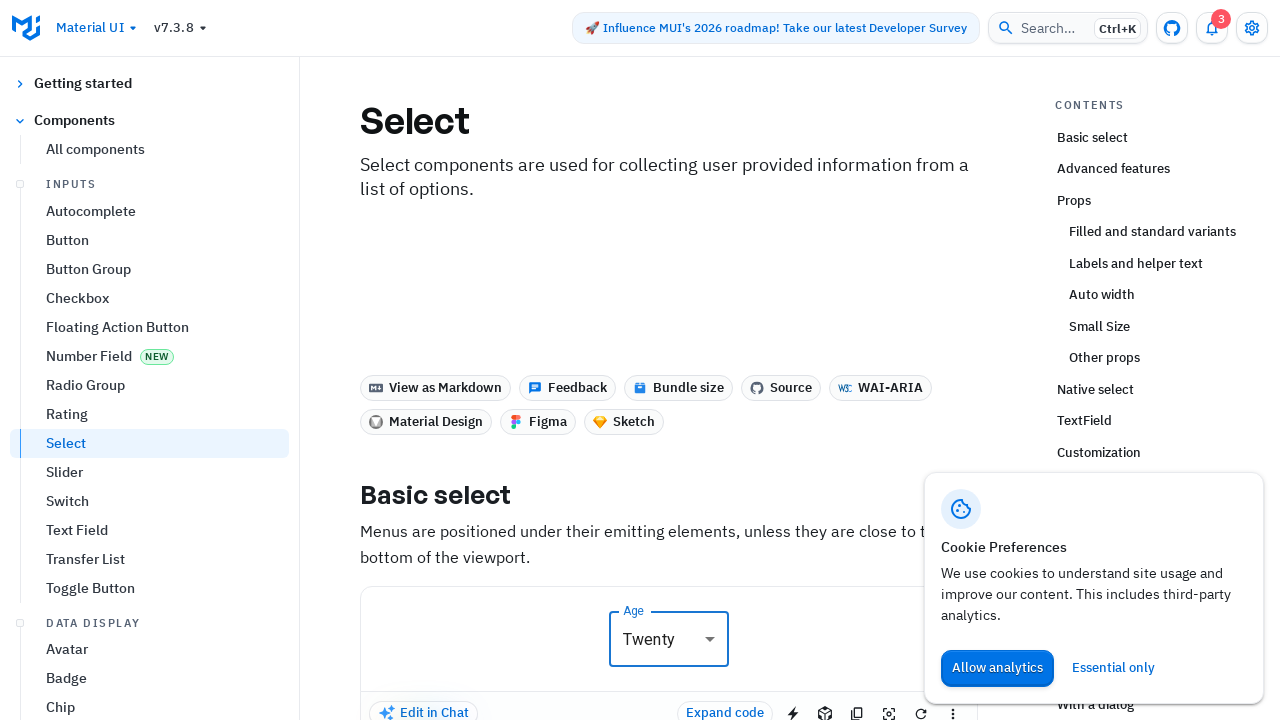

Clicked on the select dropdown again (now showing 'Twenty') at (669, 639) on internal:label="Twenty"i
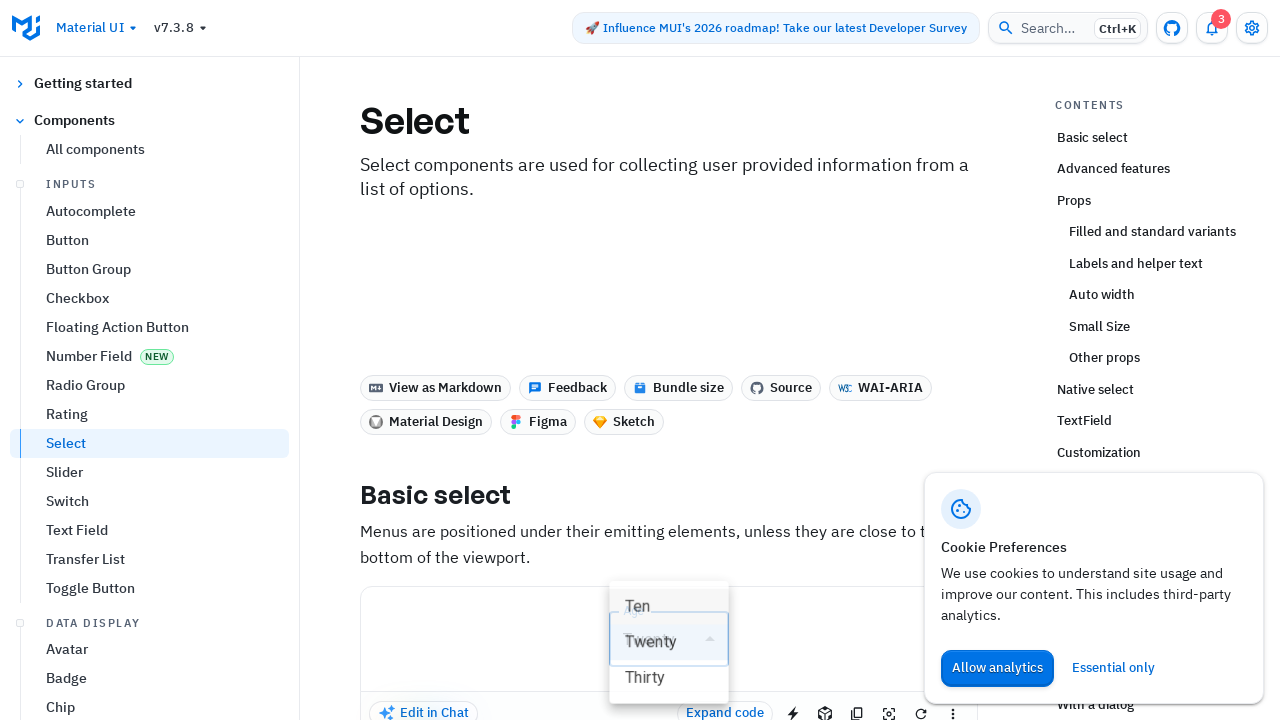

Selected 'Thirty' option from dropdown at (669, 678) on internal:role=option[name="Thirty"i]
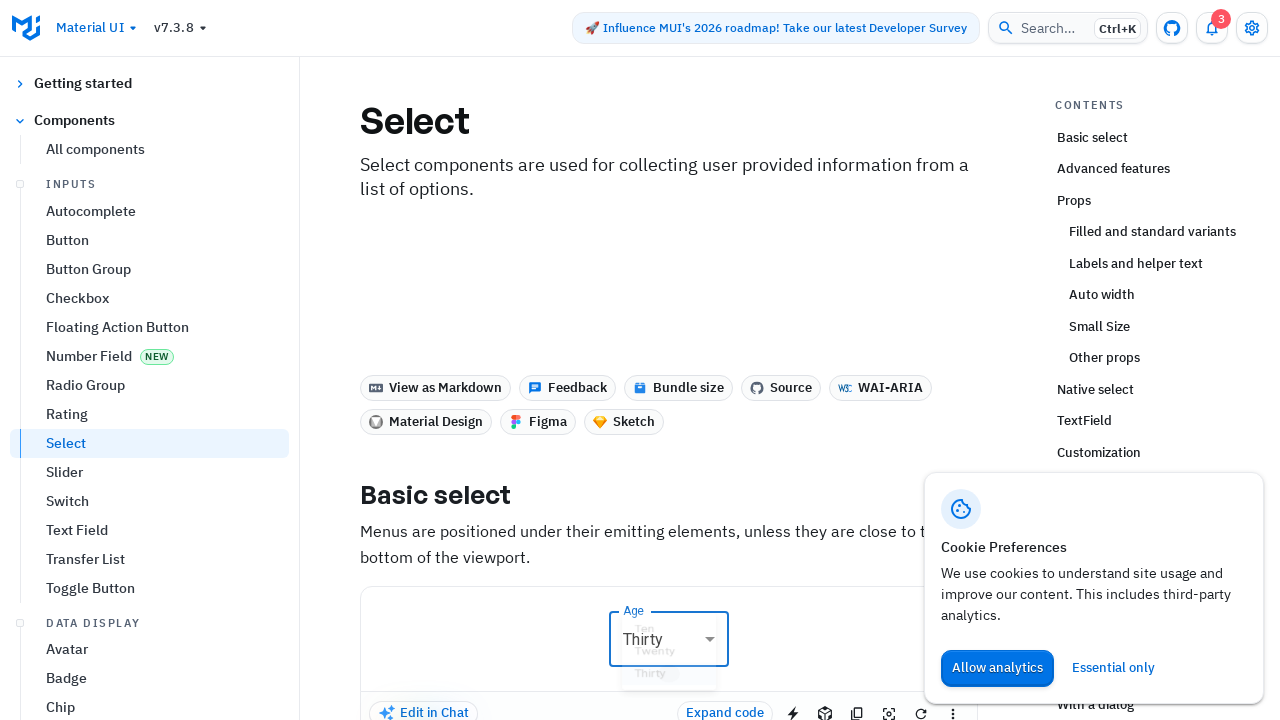

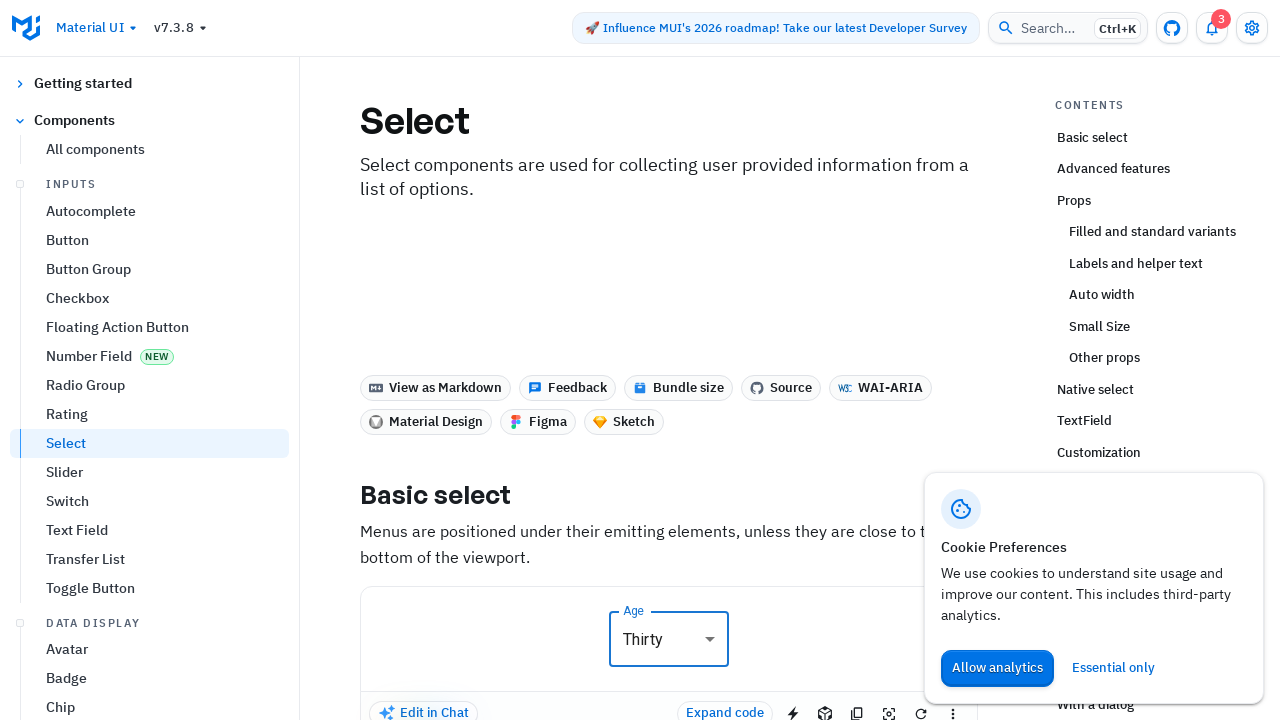